Tests an e-commerce grocery shopping flow by adding specific items (Cucumber, Brocolli, Beetroot) to cart, proceeding to checkout, and applying a promo code to verify discount functionality.

Starting URL: https://rahulshettyacademy.com/seleniumPractise/#/

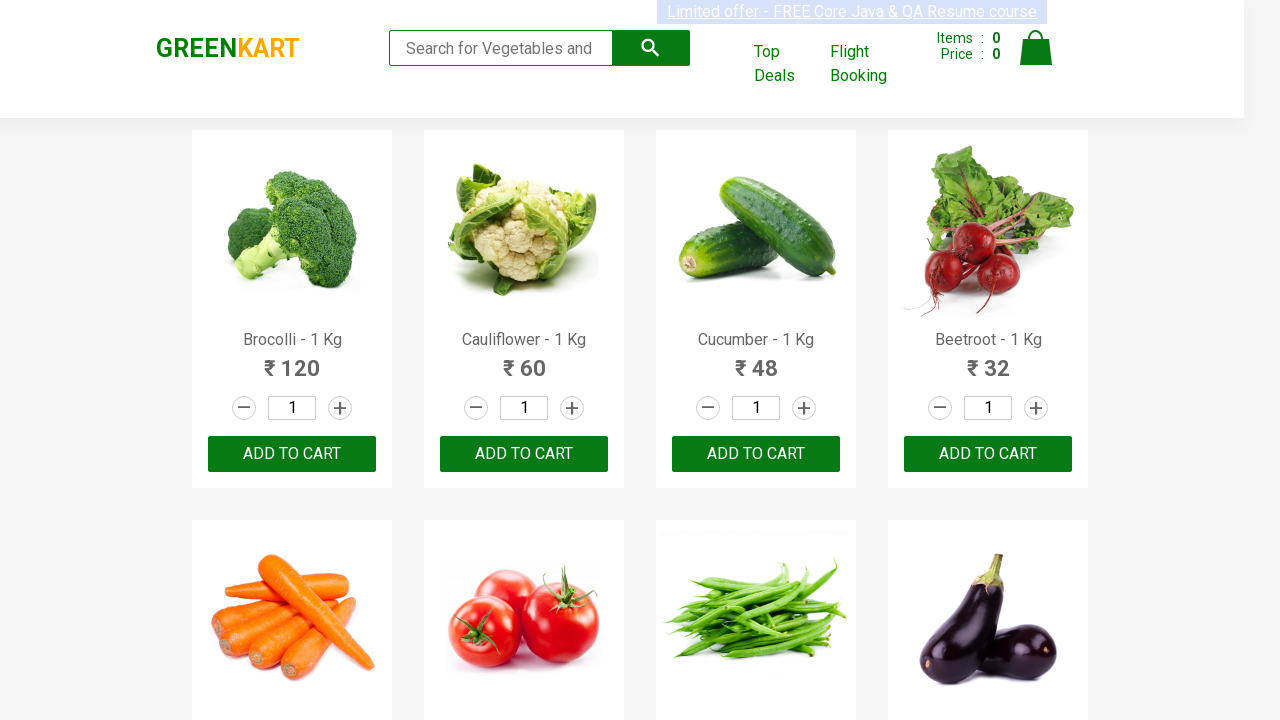

Waited for products to load on page
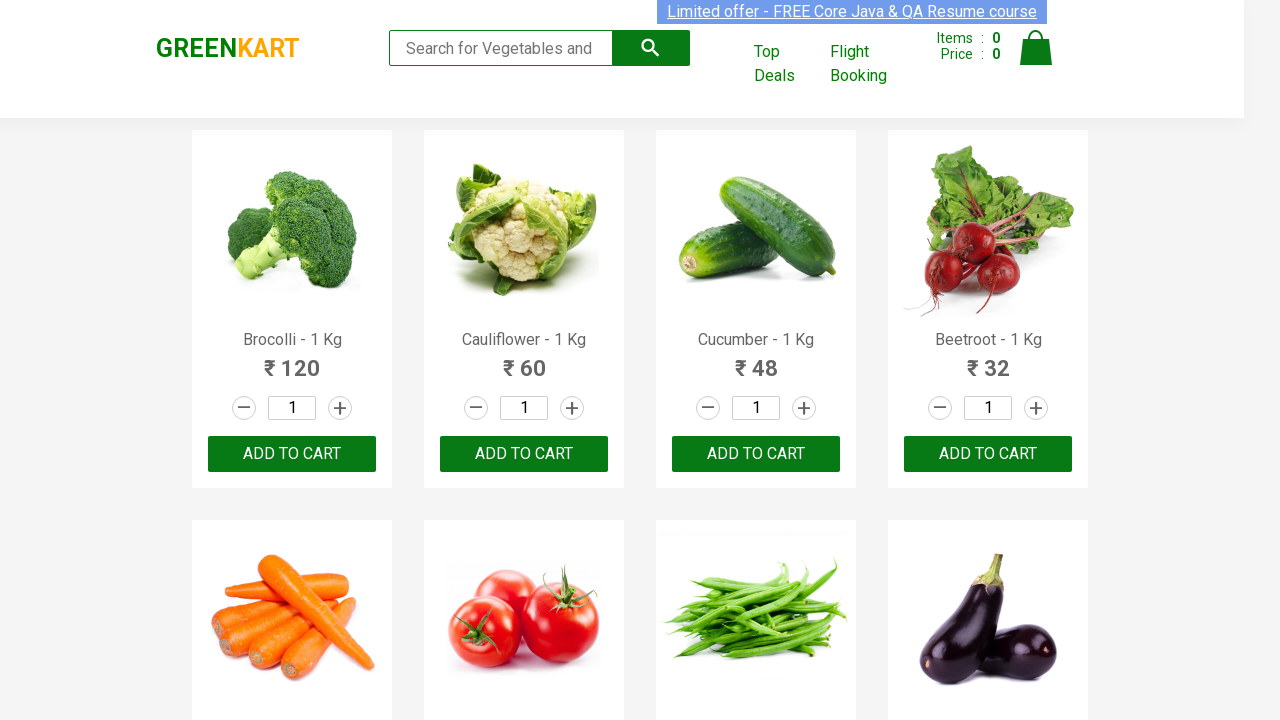

Retrieved all product elements from page
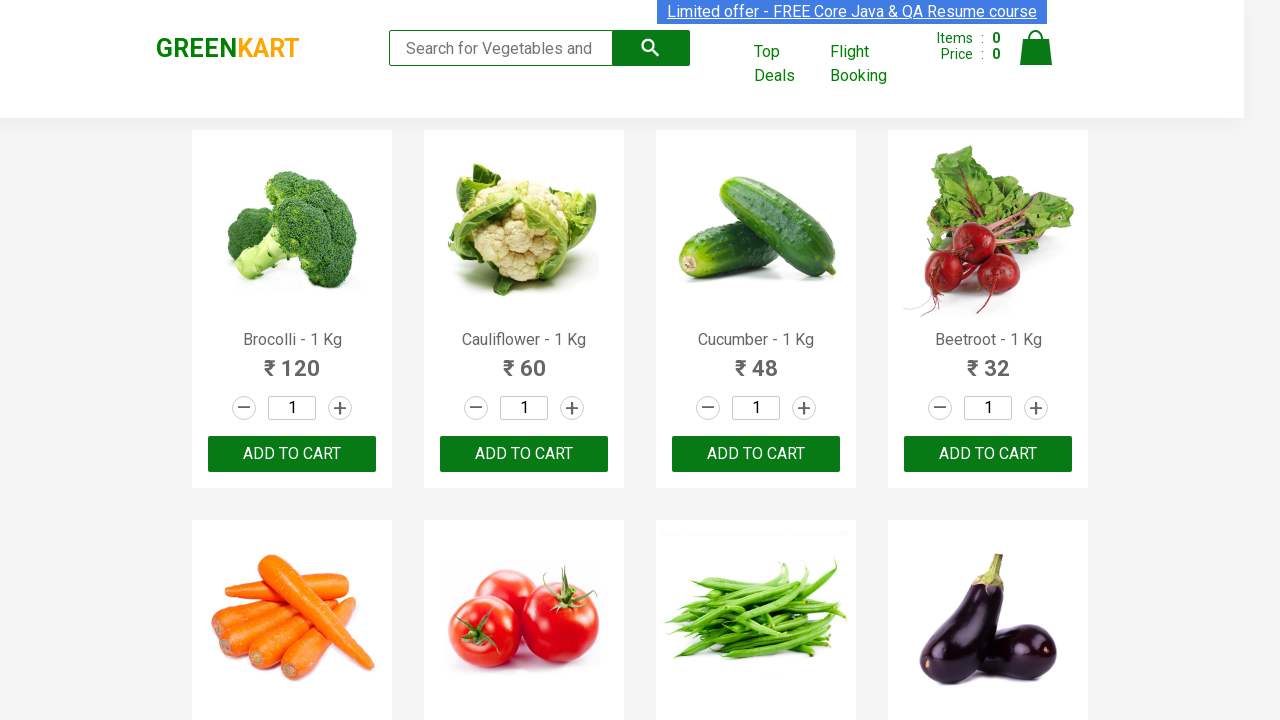

Added Brocolli to cart at (292, 454) on div.product-action button >> nth=0
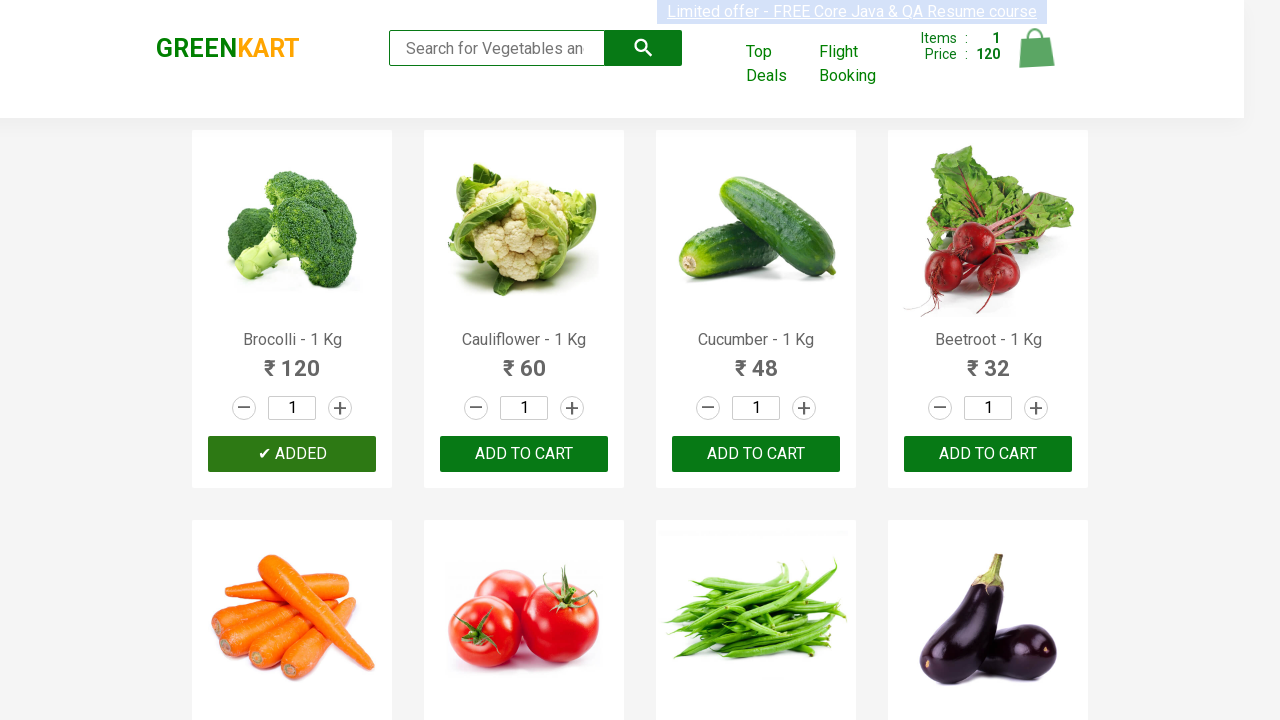

Added Cucumber to cart at (756, 454) on div.product-action button >> nth=2
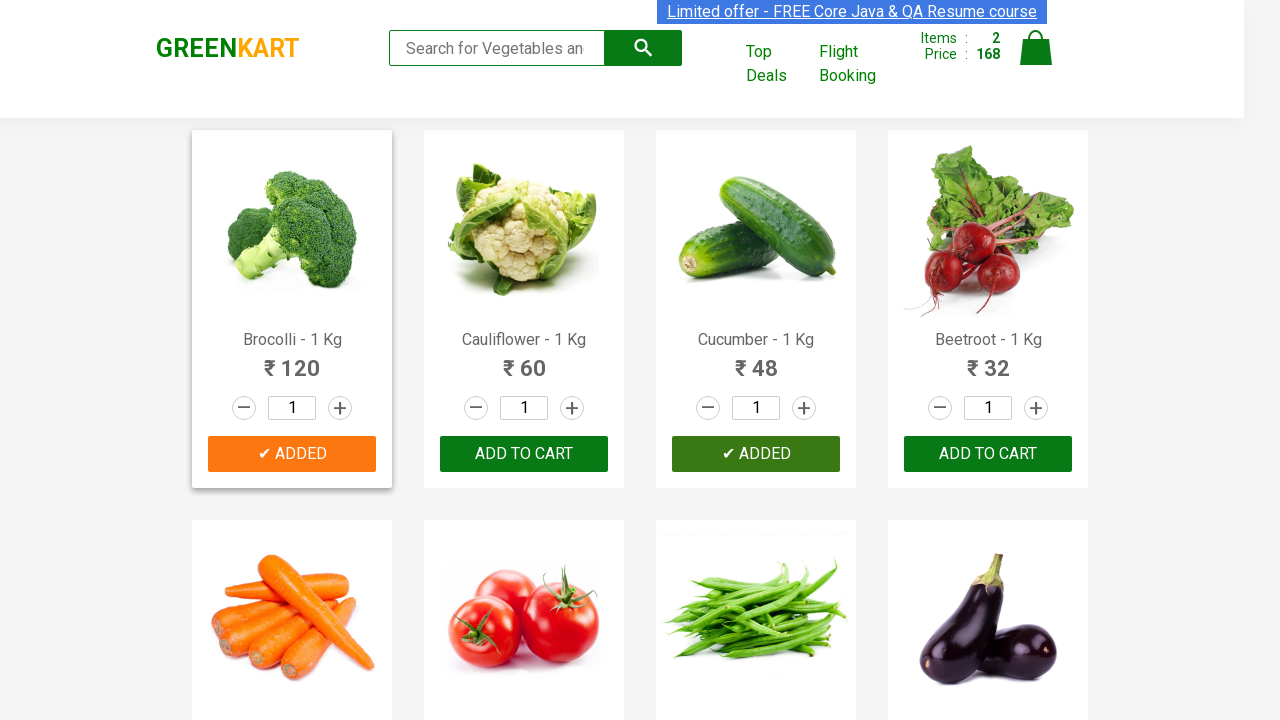

Added Beetroot to cart at (988, 454) on div.product-action button >> nth=3
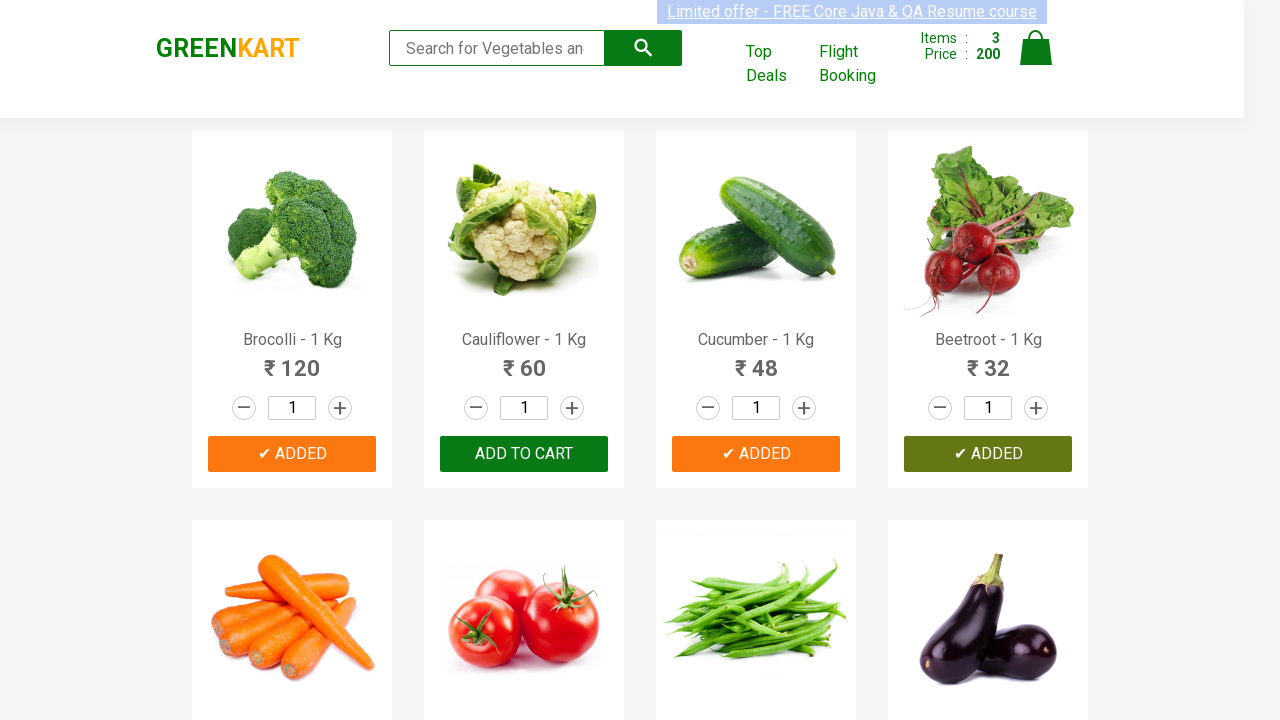

Clicked on cart icon to view cart at (1036, 48) on img[alt='Cart']
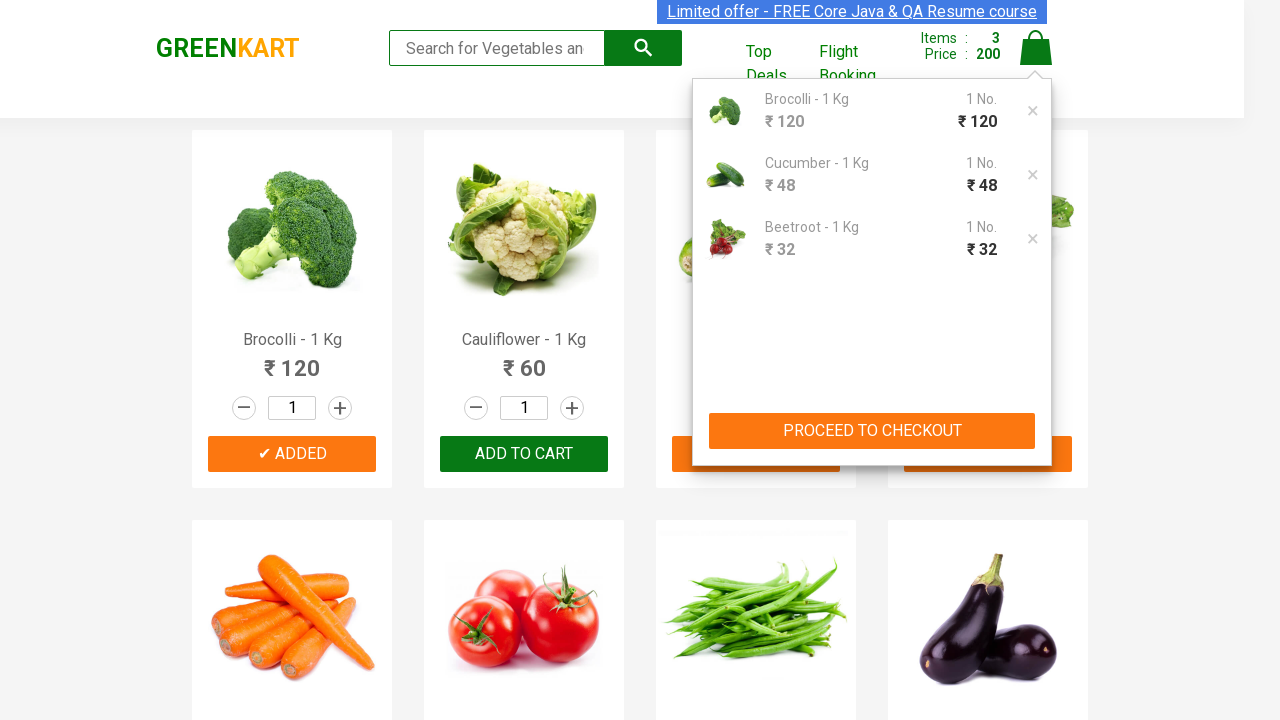

Clicked PROCEED TO CHECKOUT button at (872, 431) on xpath=//button[text()='PROCEED TO CHECKOUT']
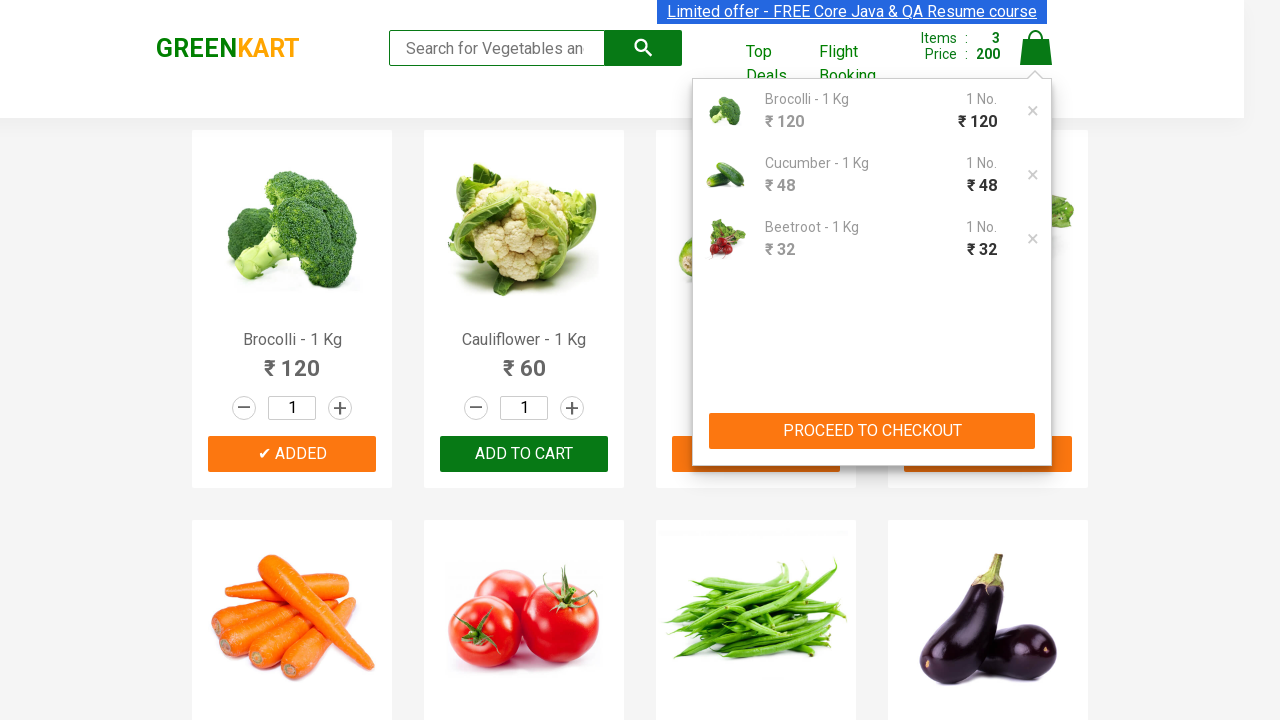

Promo code input field loaded
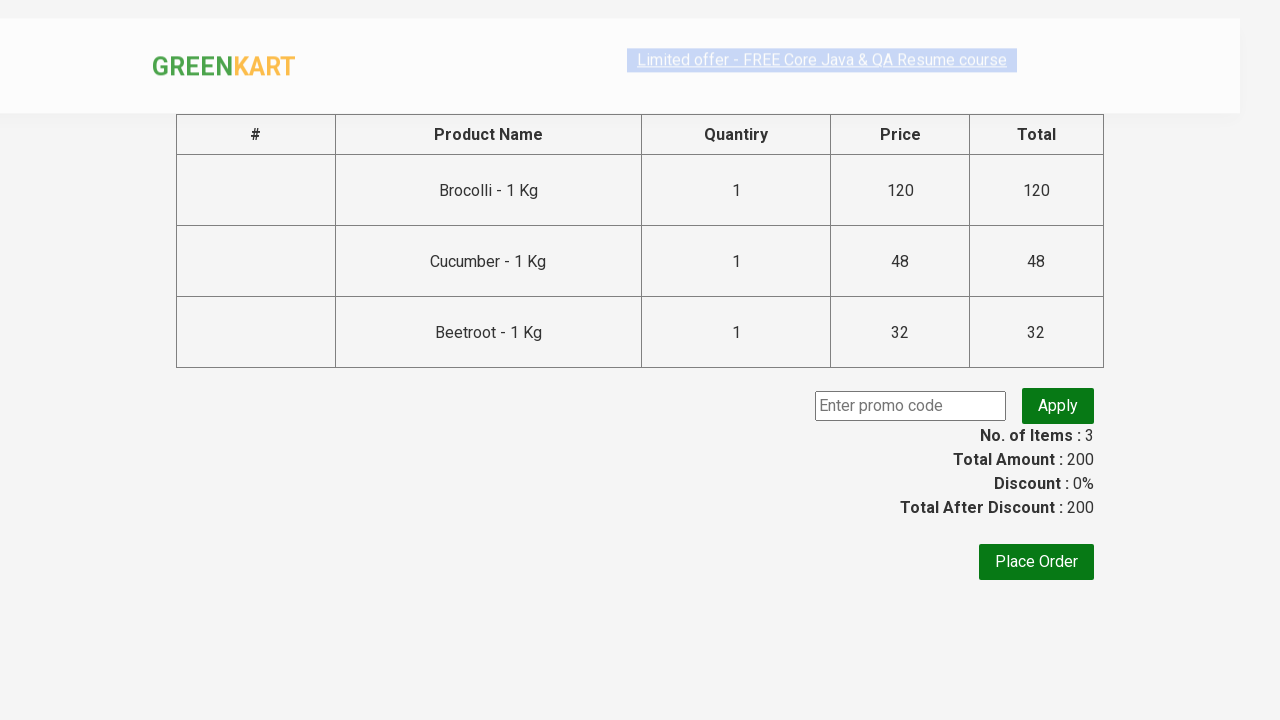

Filled promo code field with 'rahulshettyacademy' on .promoCode
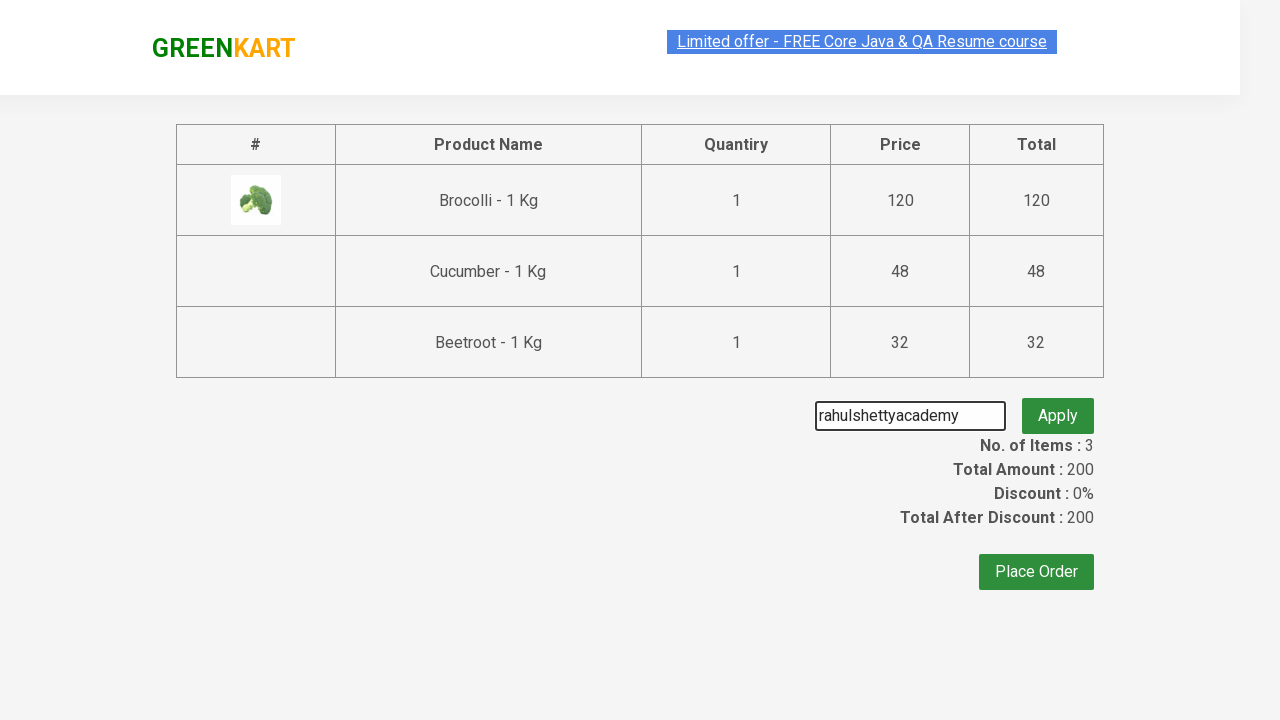

Clicked apply promo button at (1058, 406) on button.promoBtn
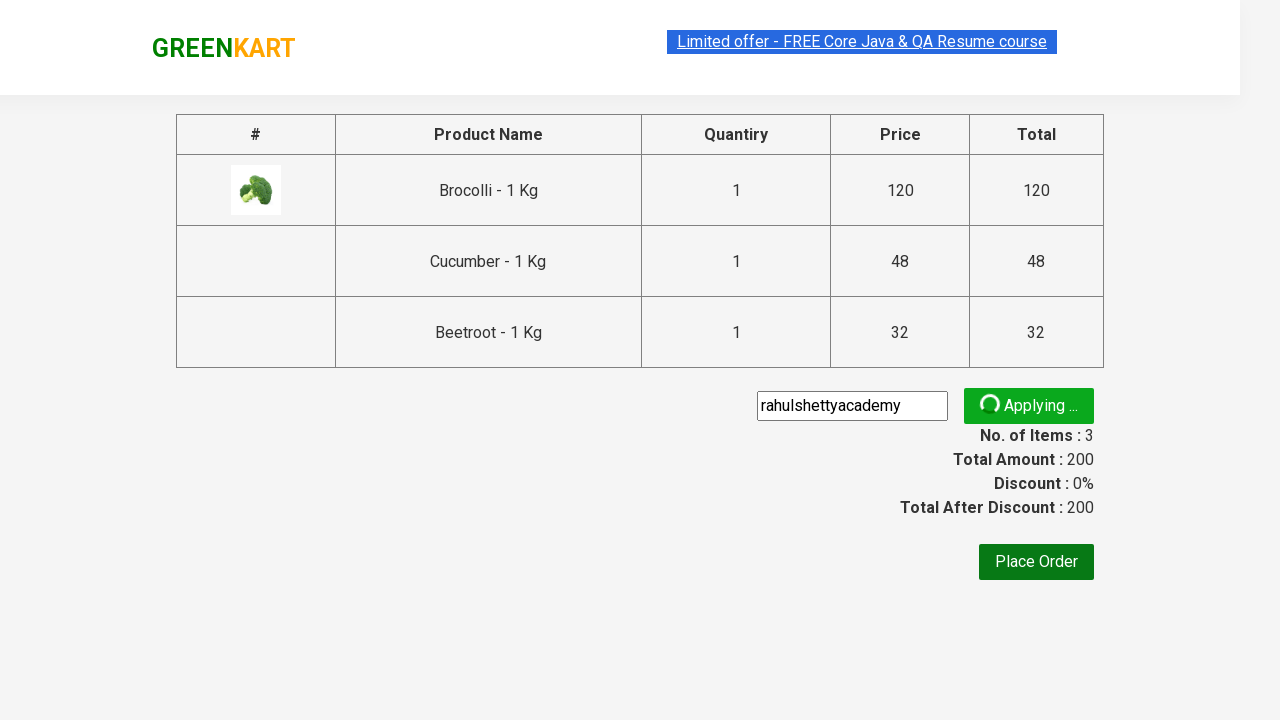

Promo code successfully applied and discount verified
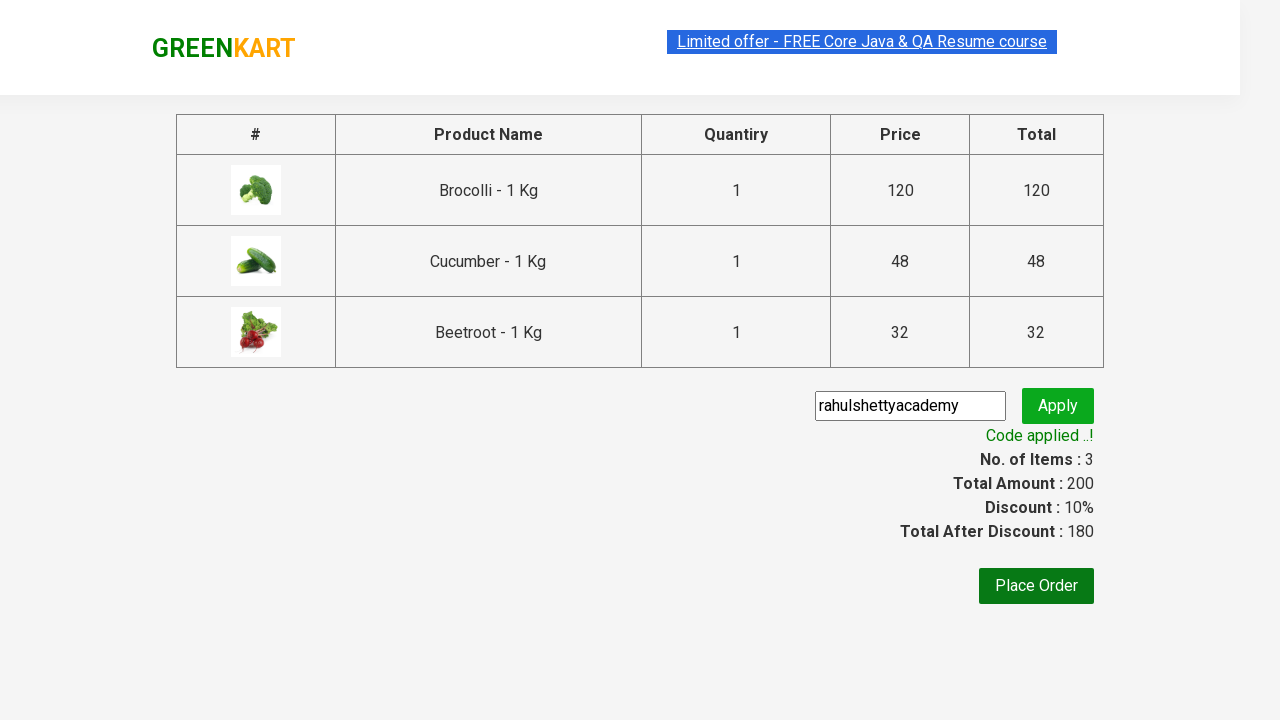

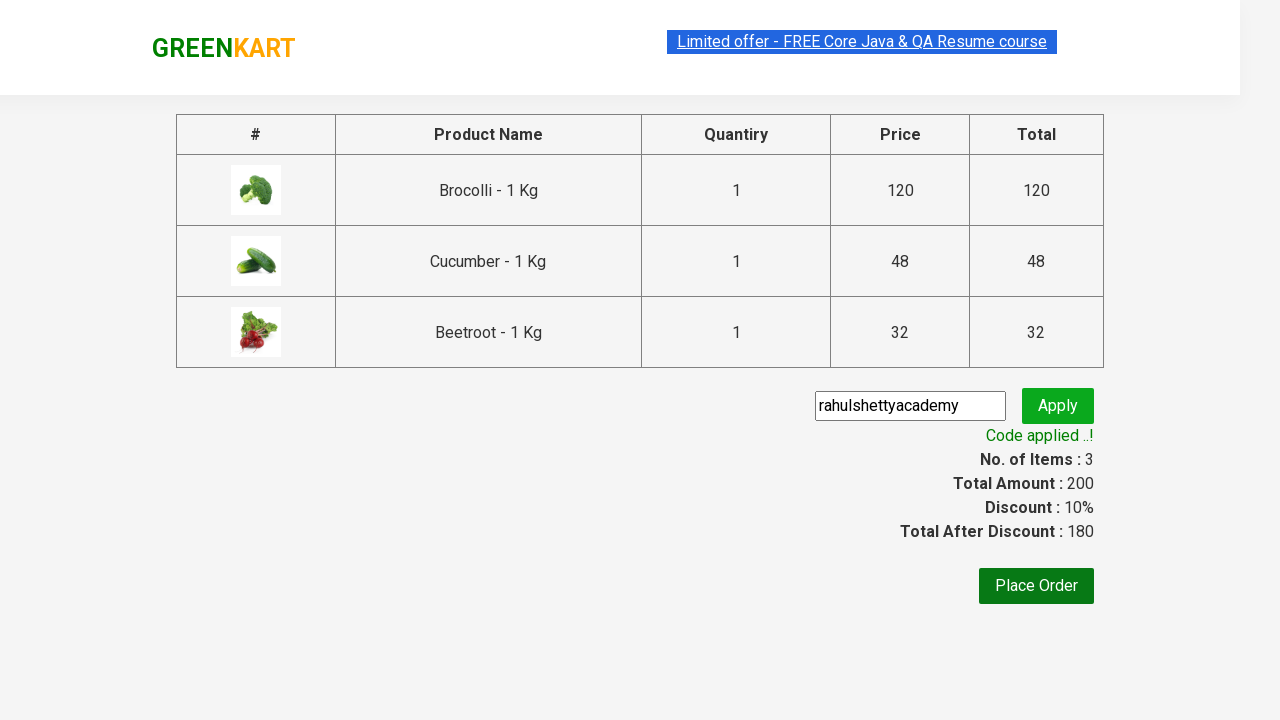